Tests file upload functionality by clicking on the upload input element

Starting URL: https://demoqa.com/upload-download

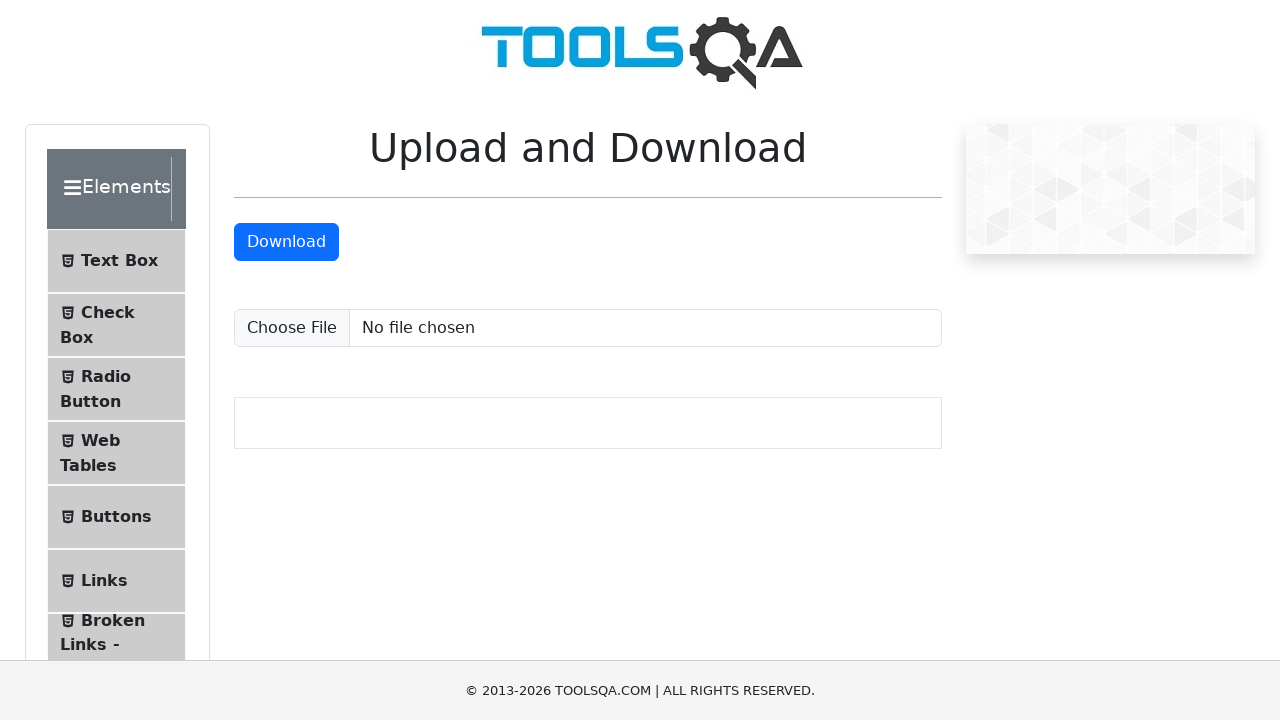

Clicked on the upload file input element to open file dialog at (588, 328) on input#uploadFile
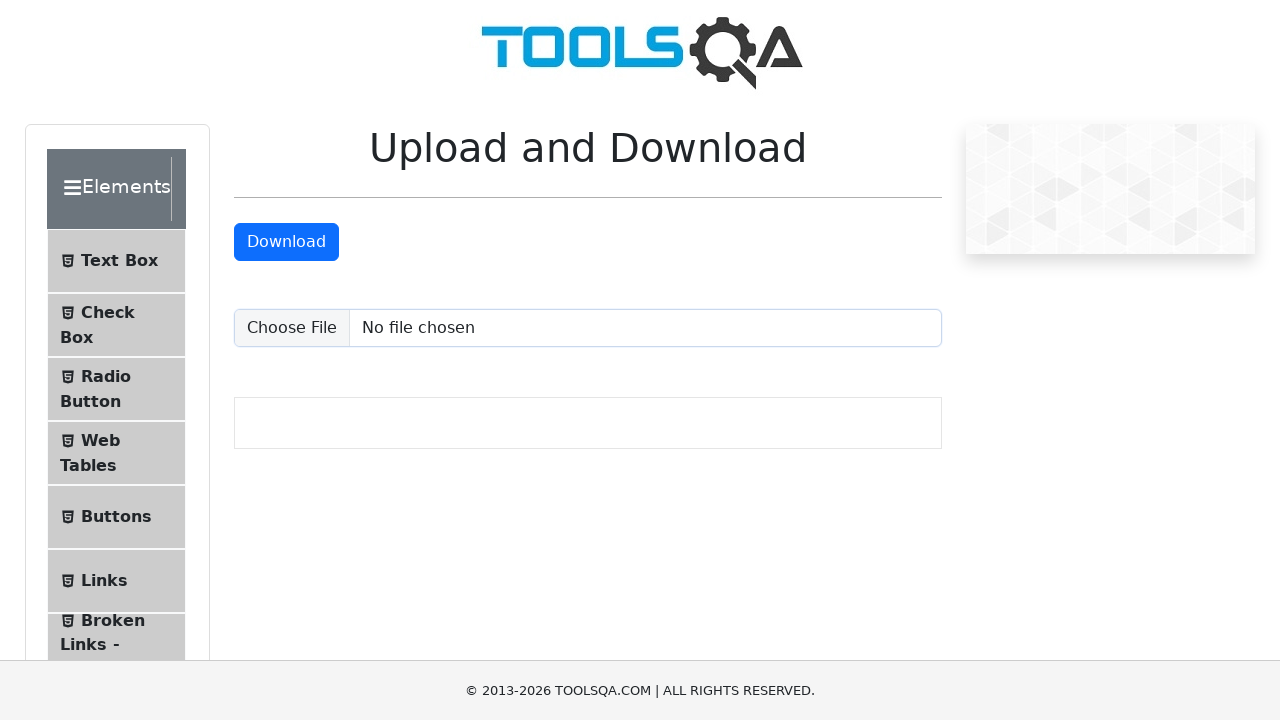

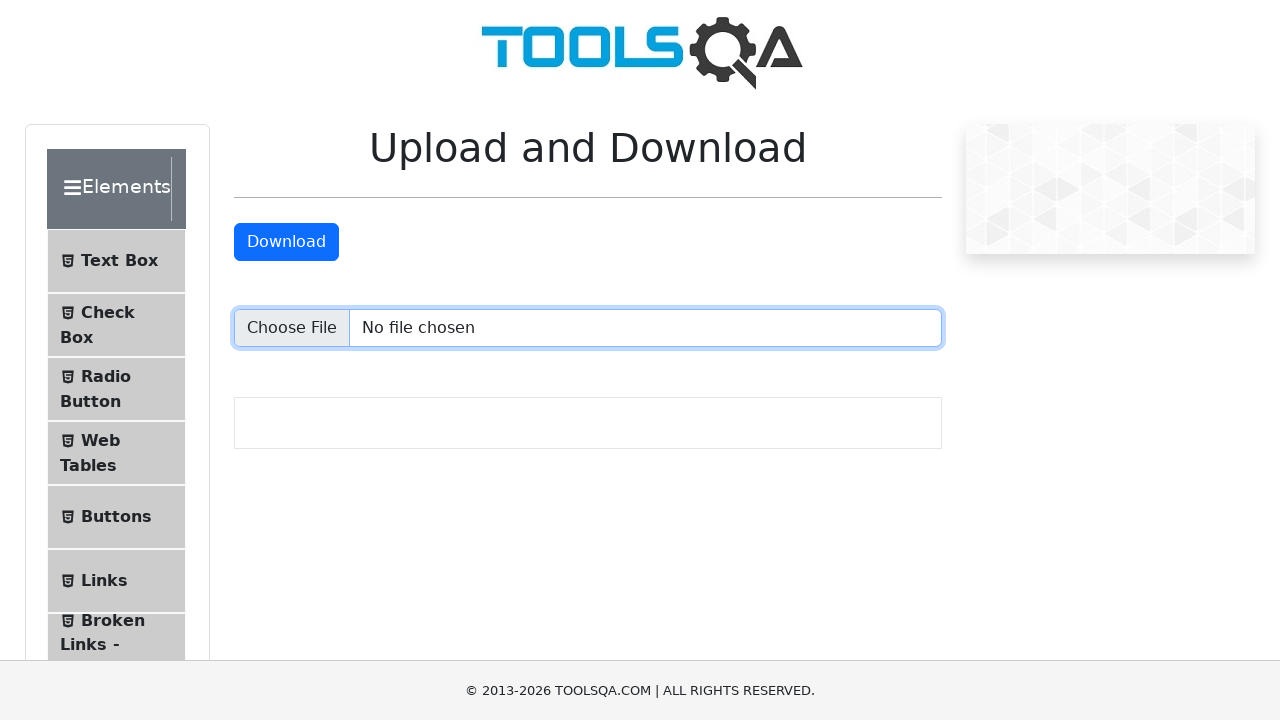